Tests a banking application by logging in as bank manager, viewing customer information, adding a new customer, and verifying the new customer appears in the customer list

Starting URL: https://www.globalsqa.com/angularJs-protractor/BankingProject/#/login

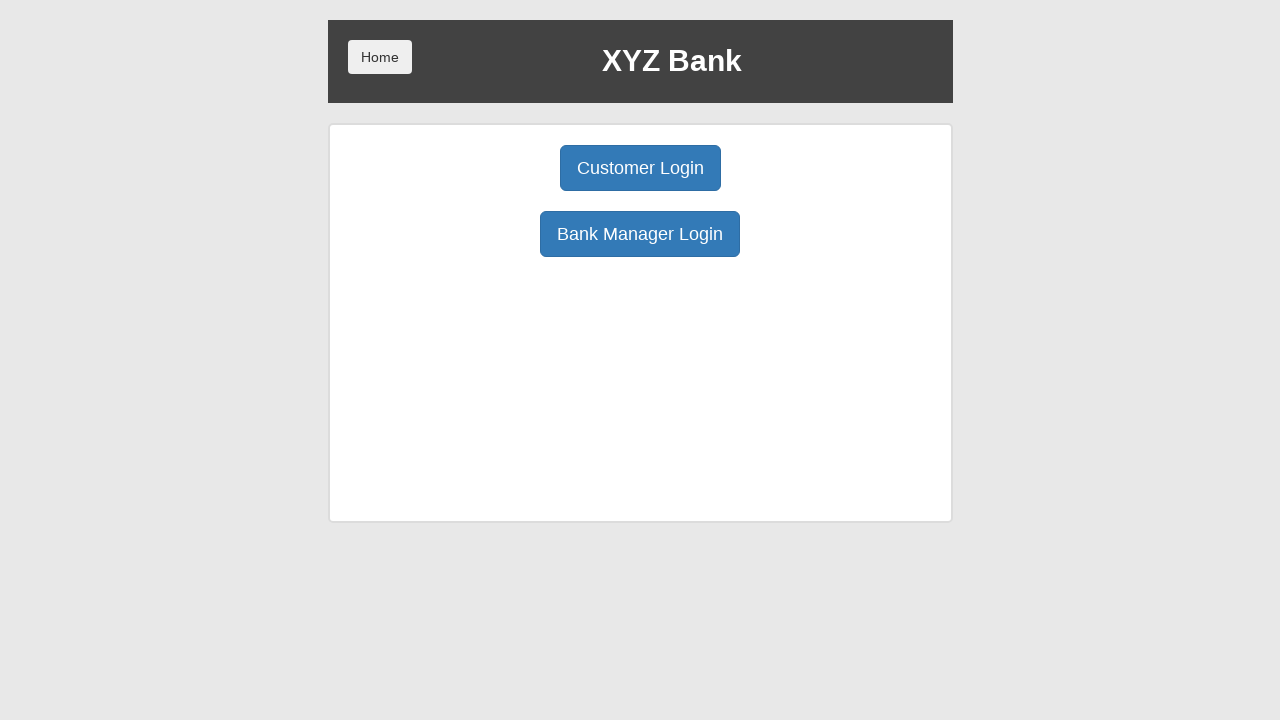

Clicked Bank Manager Login button at (640, 234) on button:has-text('Bank Manager Login')
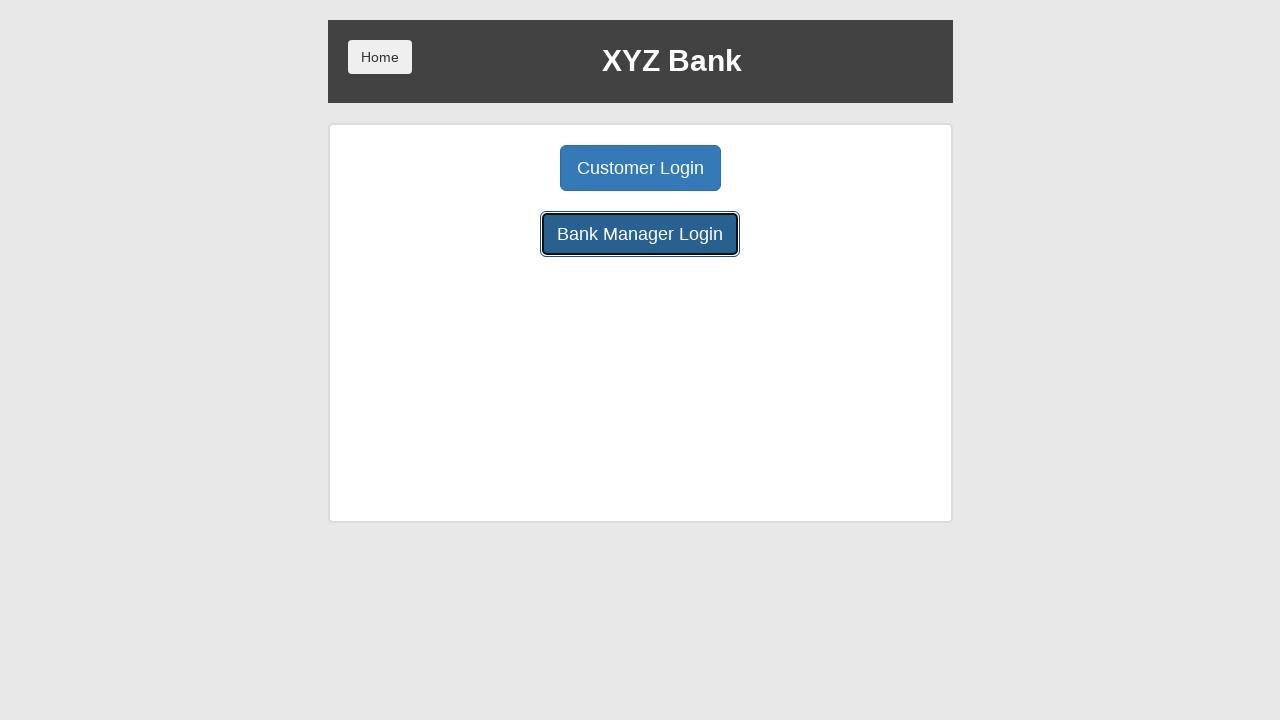

Clicked on Customers tab at (792, 168) on xpath=/html/body/div/div/div[2]/div/div[1]/button[3]
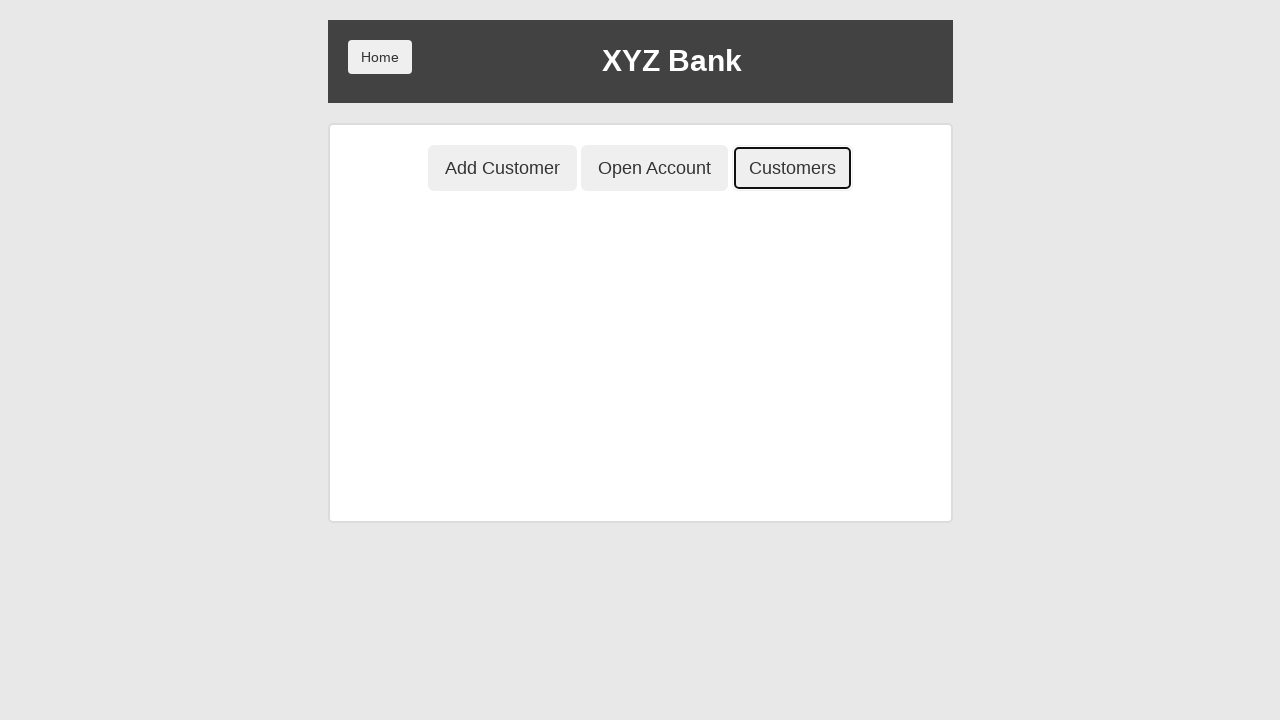

Customer table loaded successfully
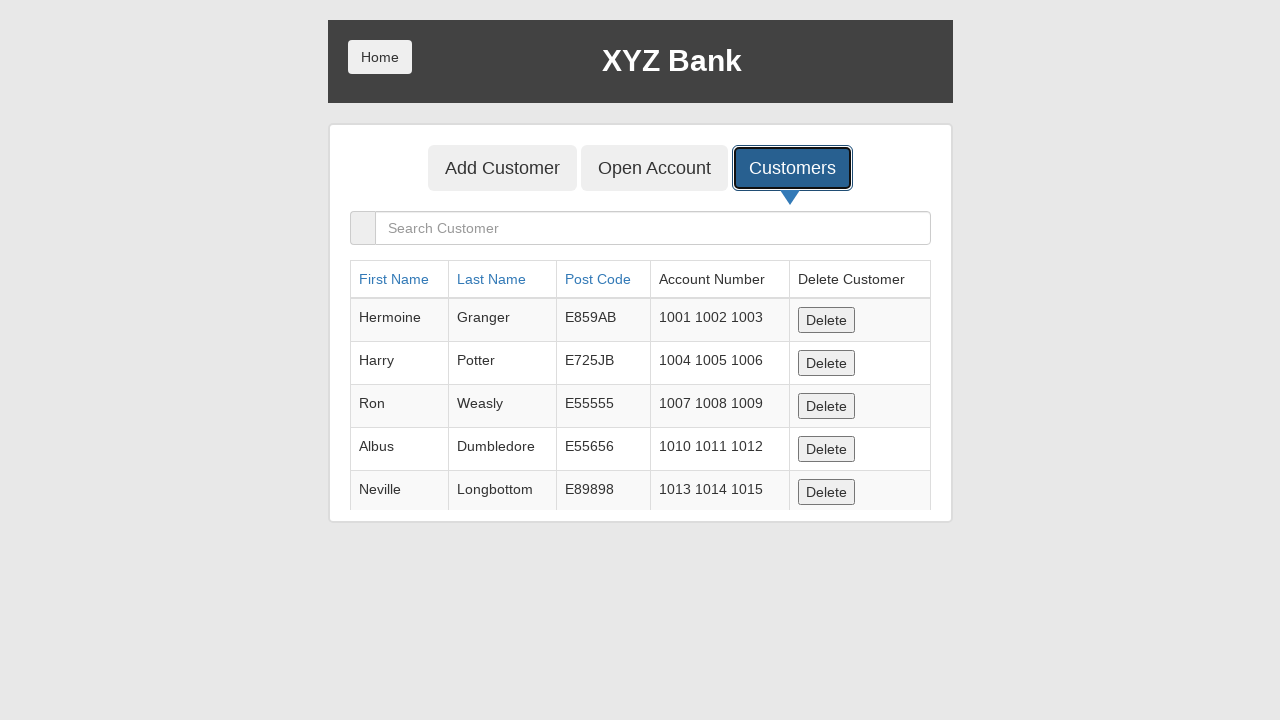

Verified postal code E55555 exists in customer list
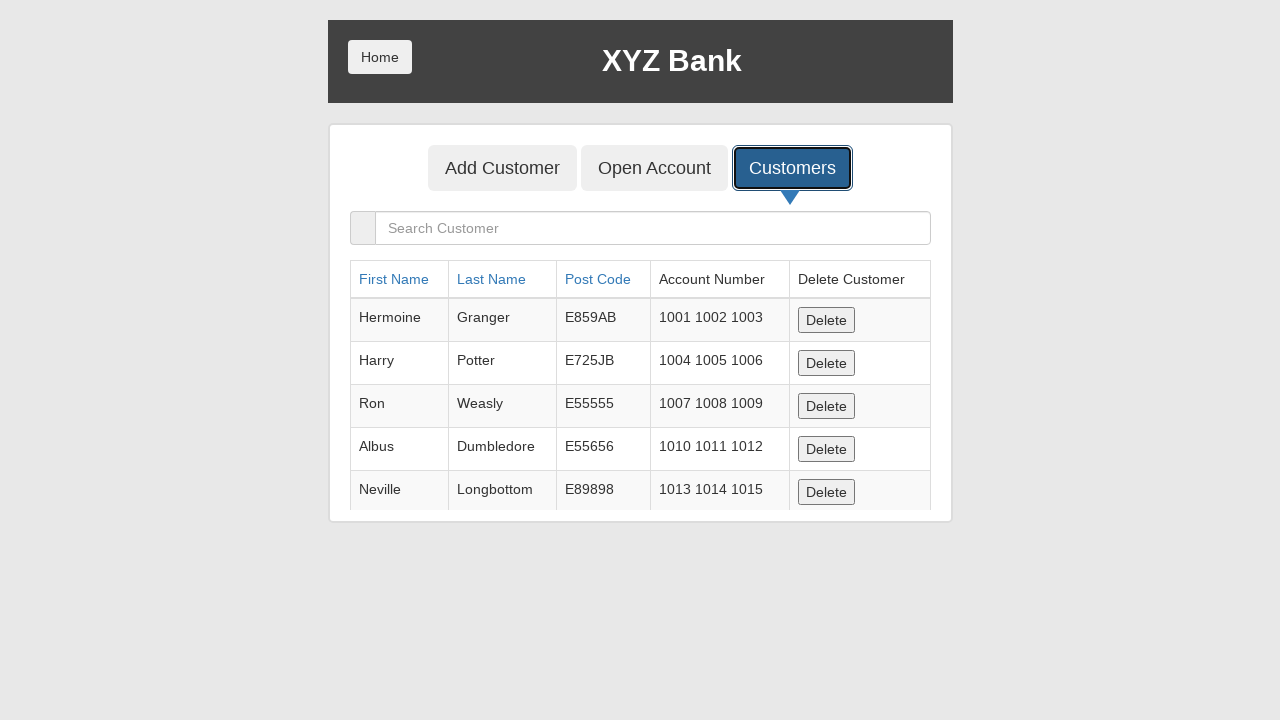

Navigated back to previous page
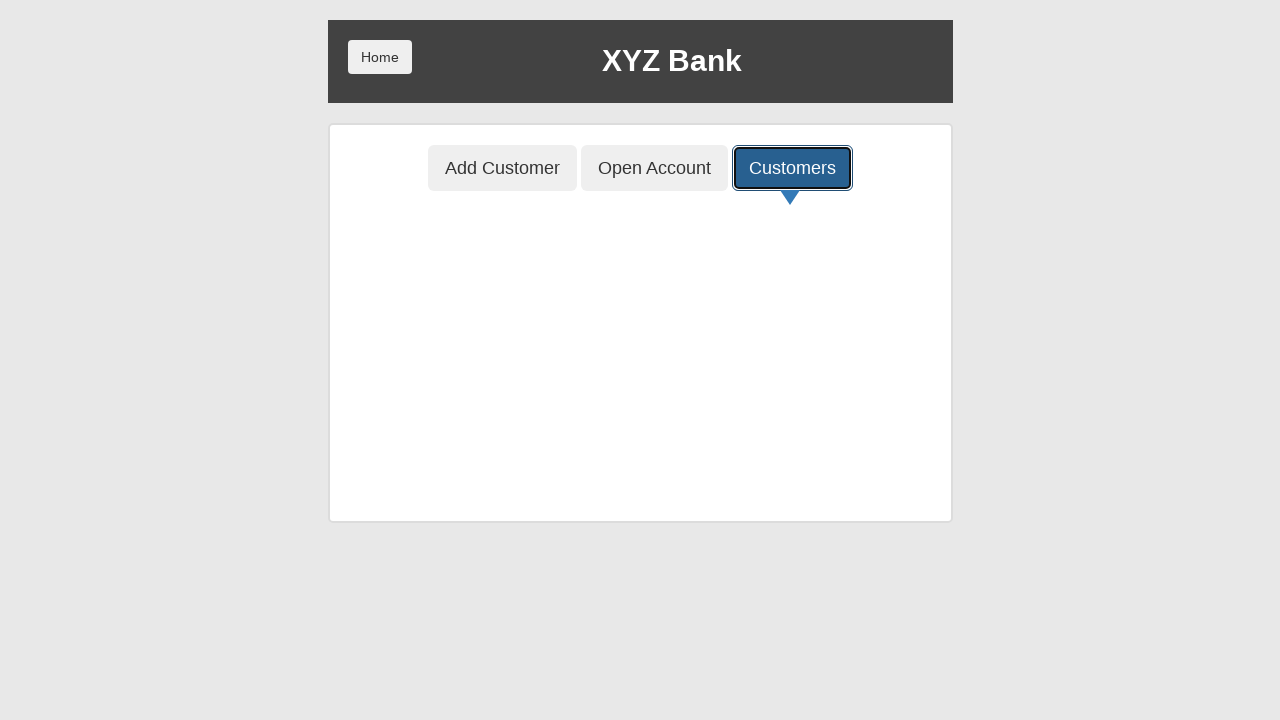

Clicked Add Customer button at (502, 168) on button[ng-class='btnClass1']
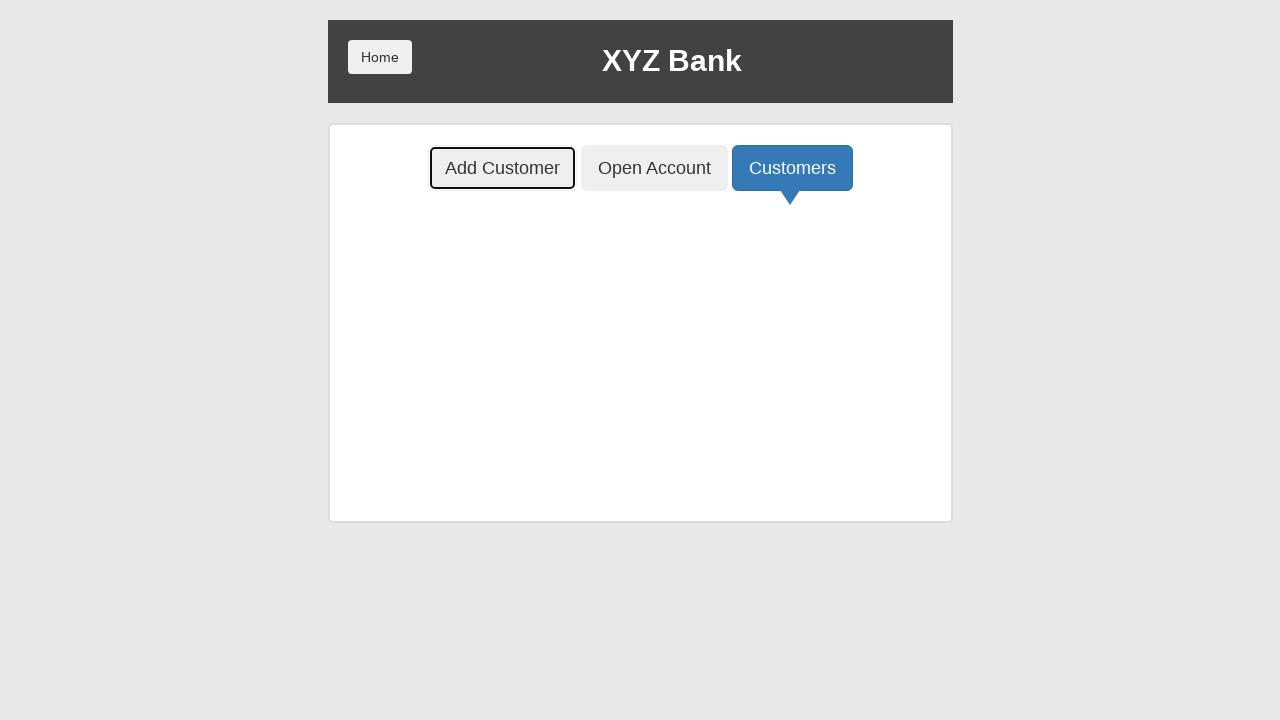

Filled in first name 'Tomy' on input[ng-model='fName']
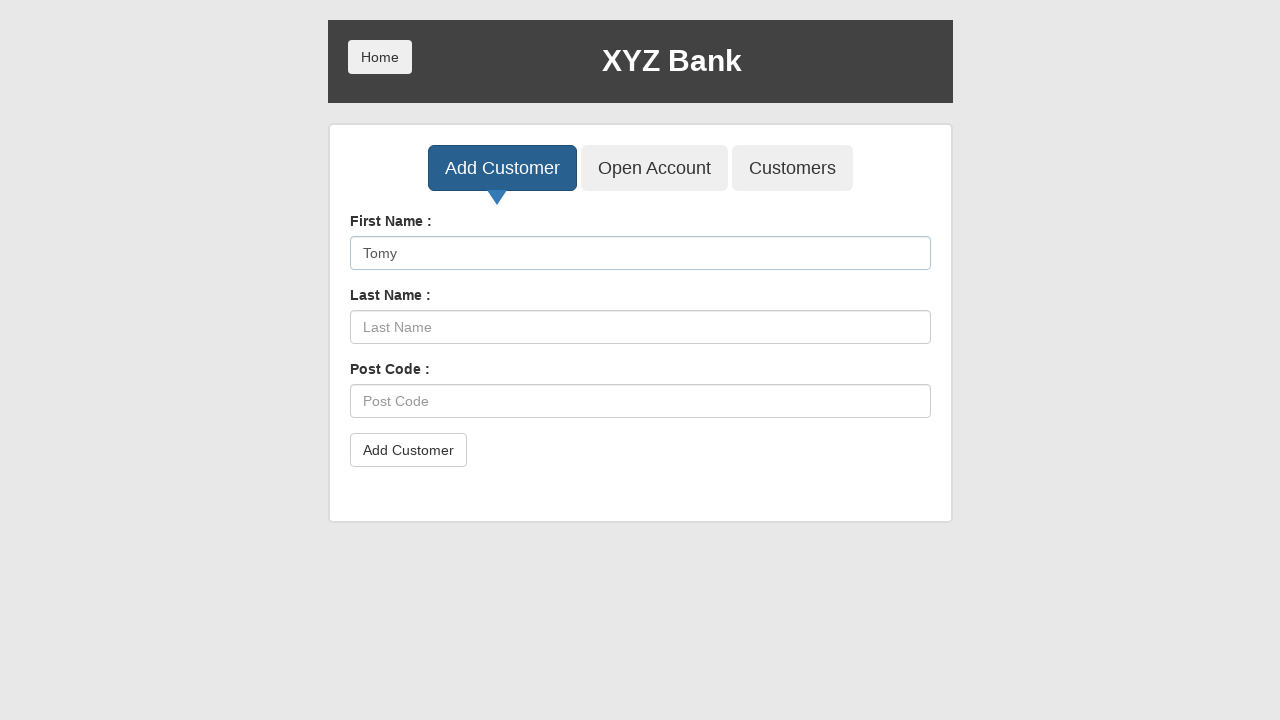

Filled in last name 'KEDI' on input[ng-model='lName']
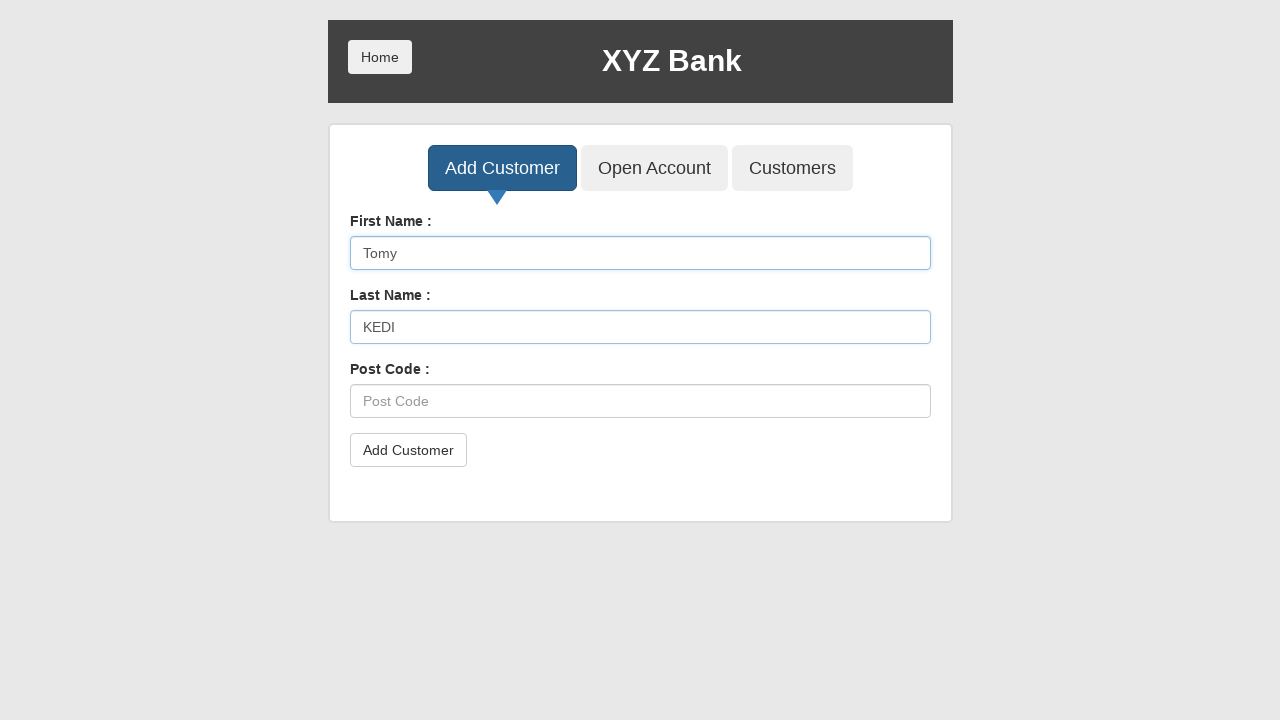

Filled in postal code '8964243' on input[ng-model='postCd']
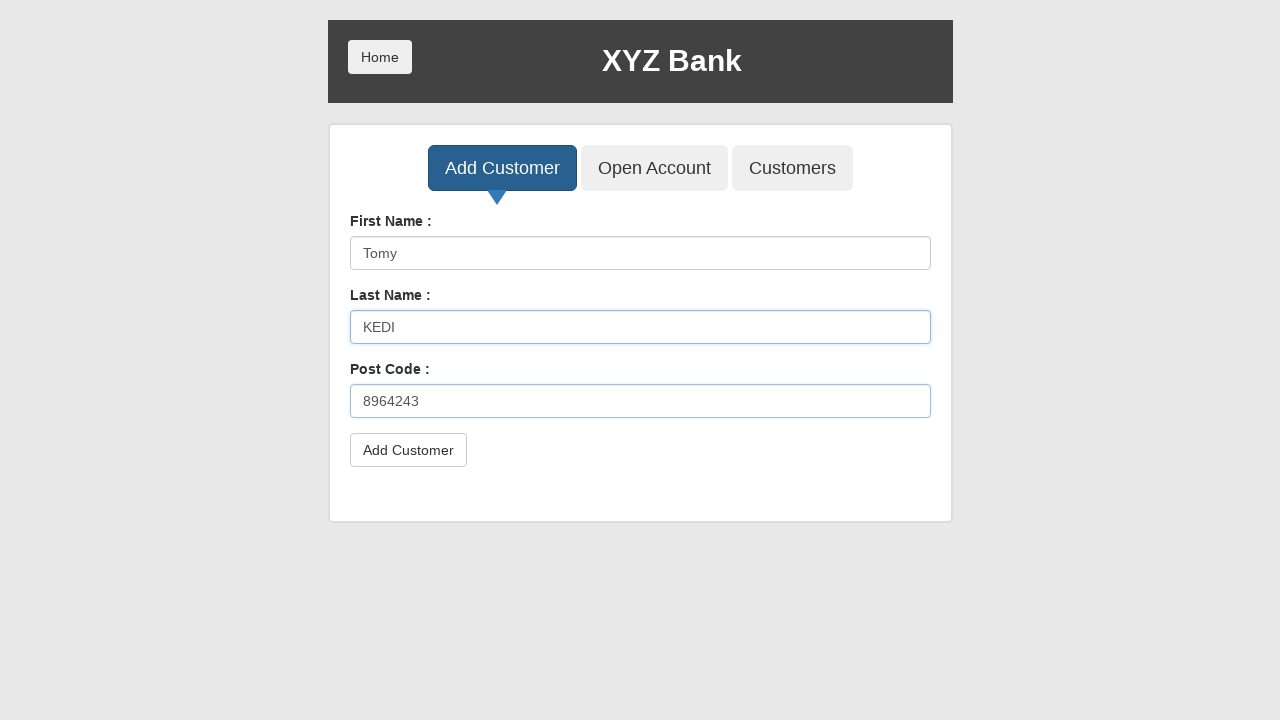

Submitted customer form by pressing Enter on input[ng-model='postCd']
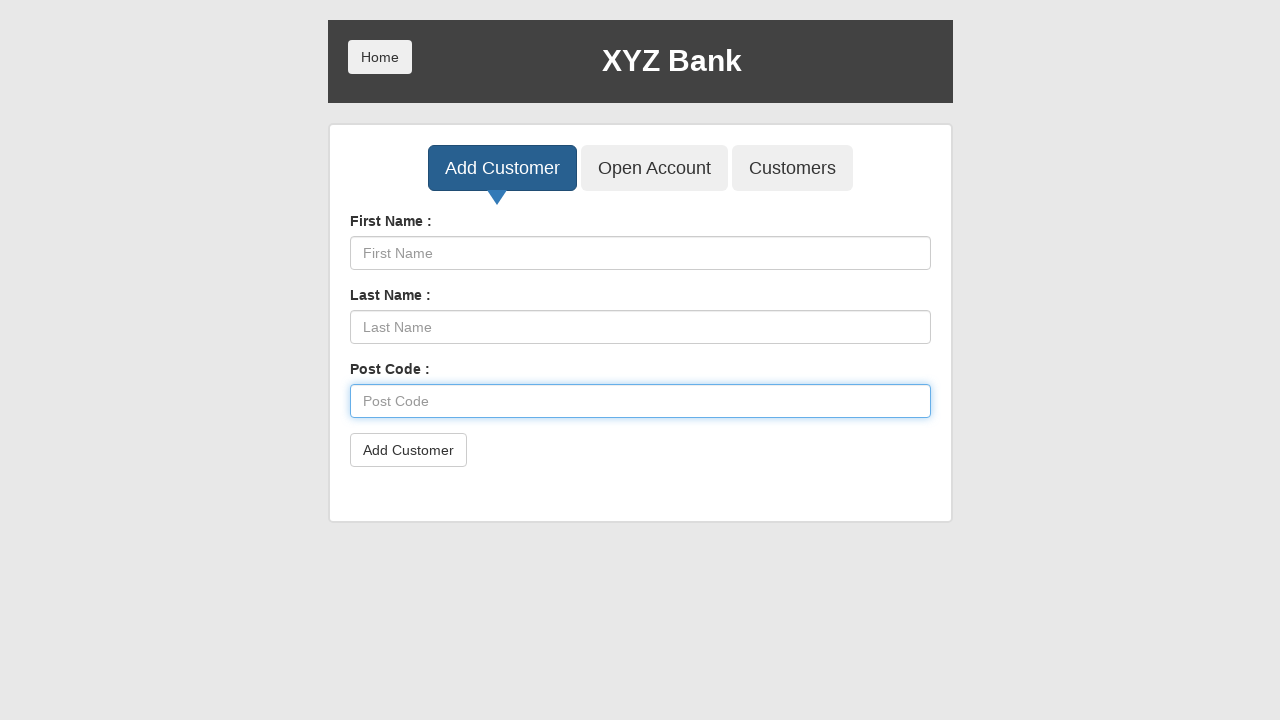

Set up dialog handler to accept alerts
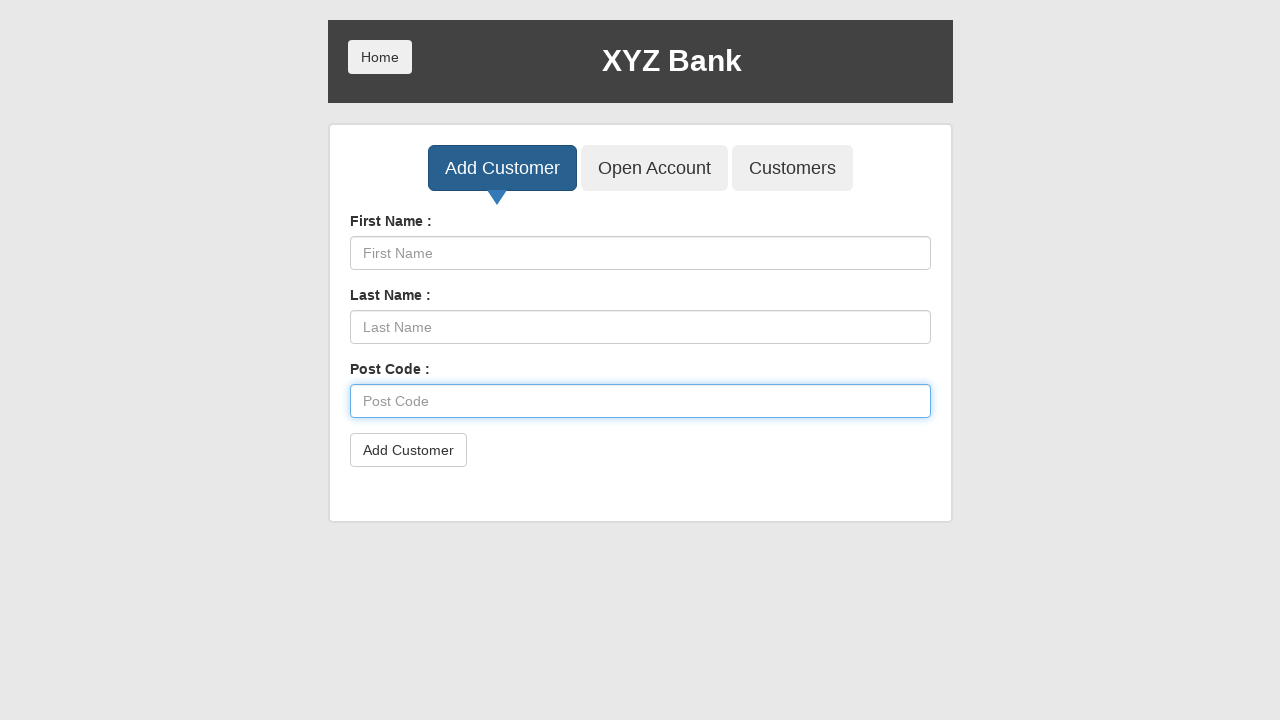

Waited 3 seconds for form submission to complete
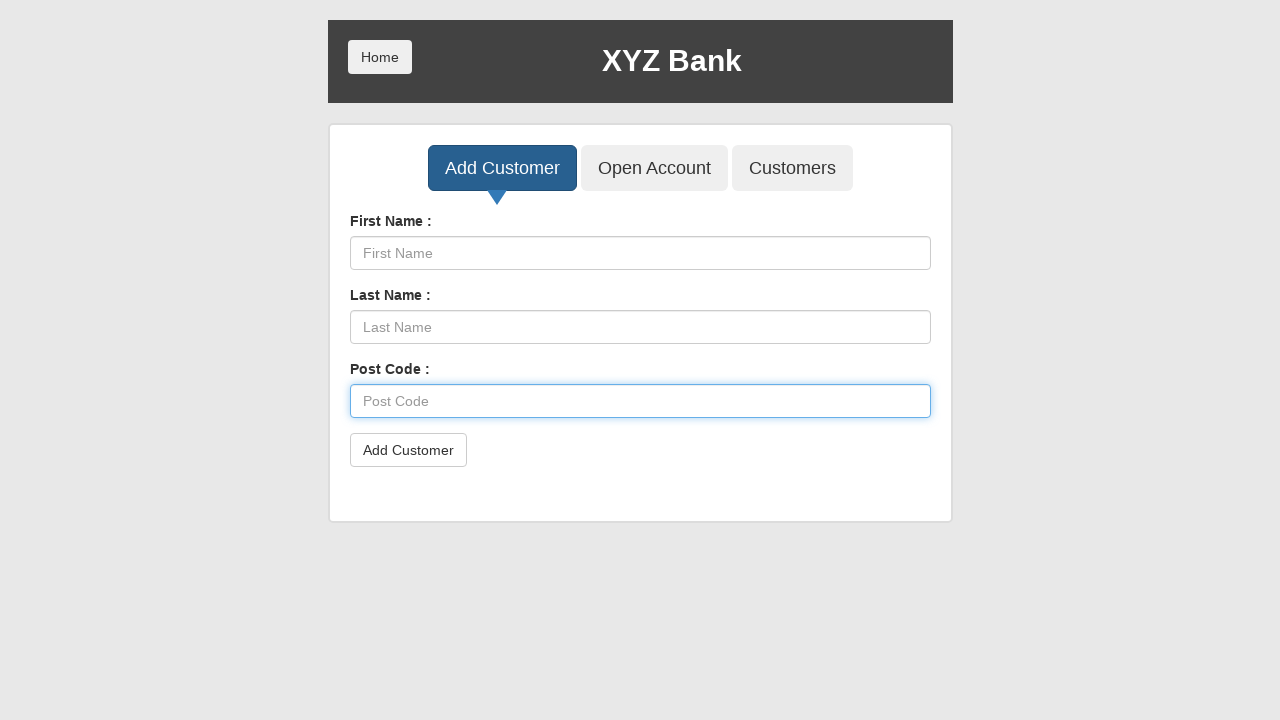

Clicked on Customers tab to verify new customer at (792, 168) on xpath=/html/body/div/div/div[2]/div/div[1]/button[3]
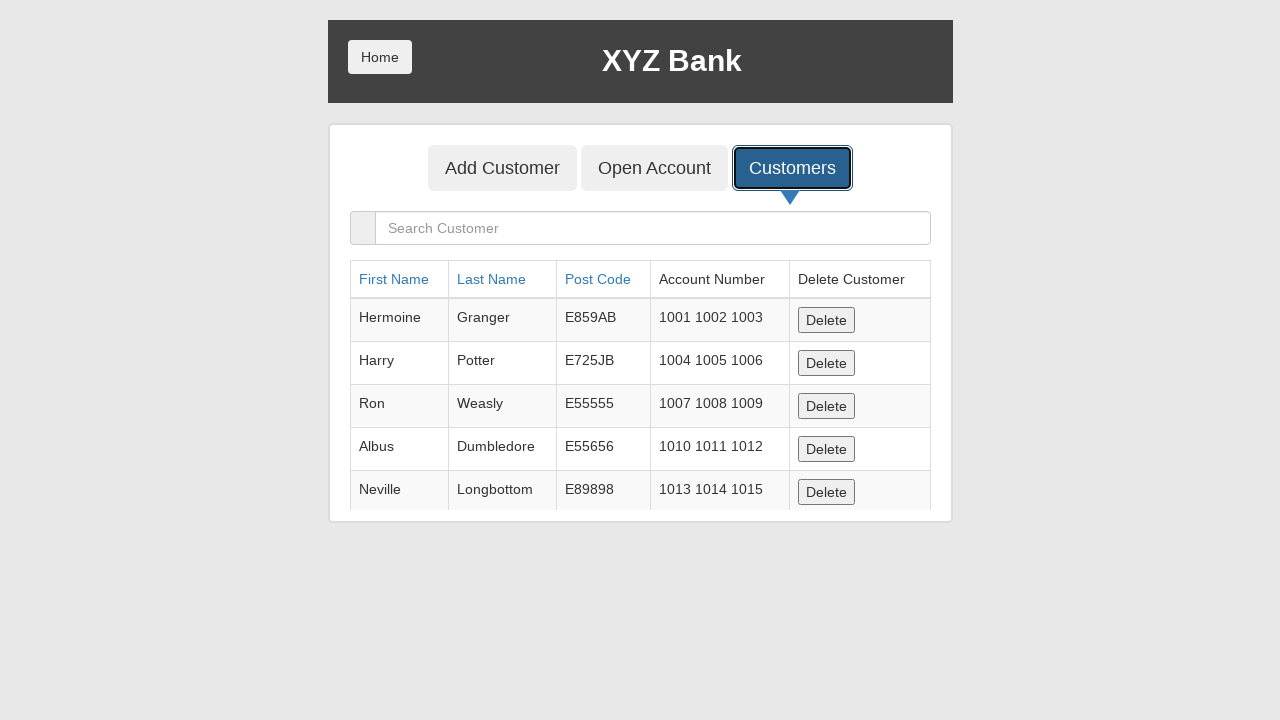

Customer table reloaded successfully
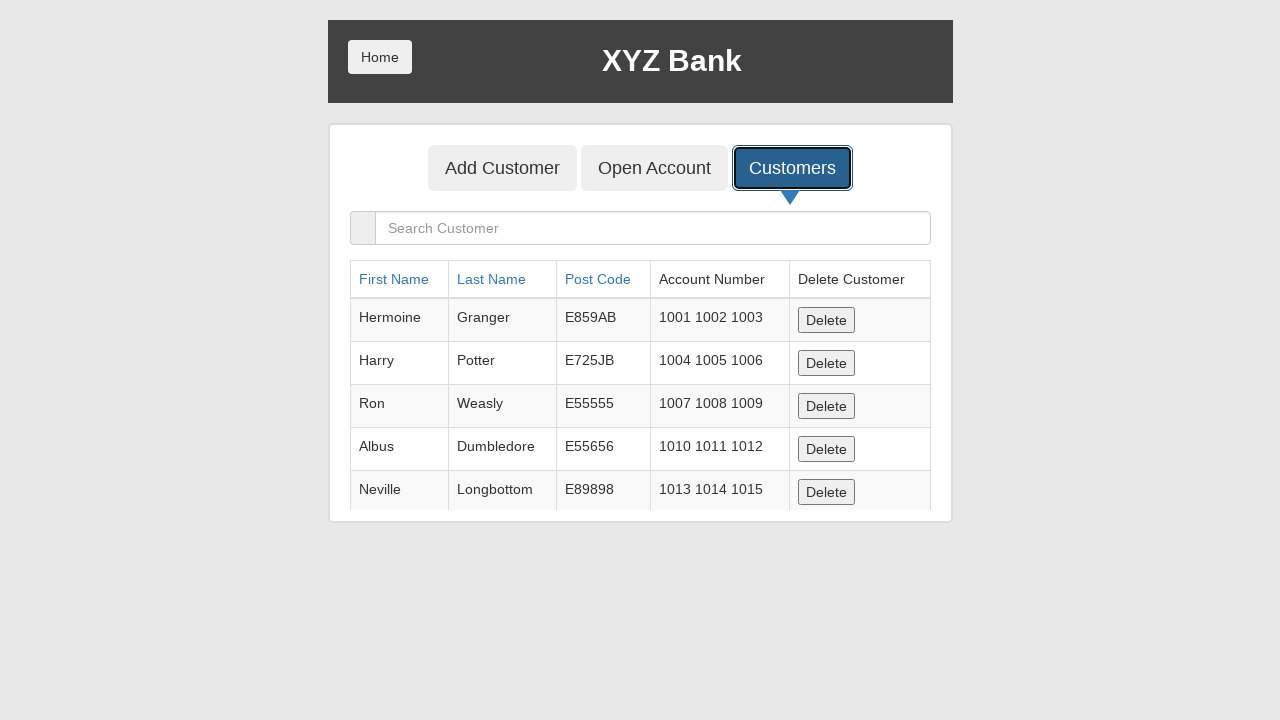

Verified new customer 'Tomy' appears in customer list
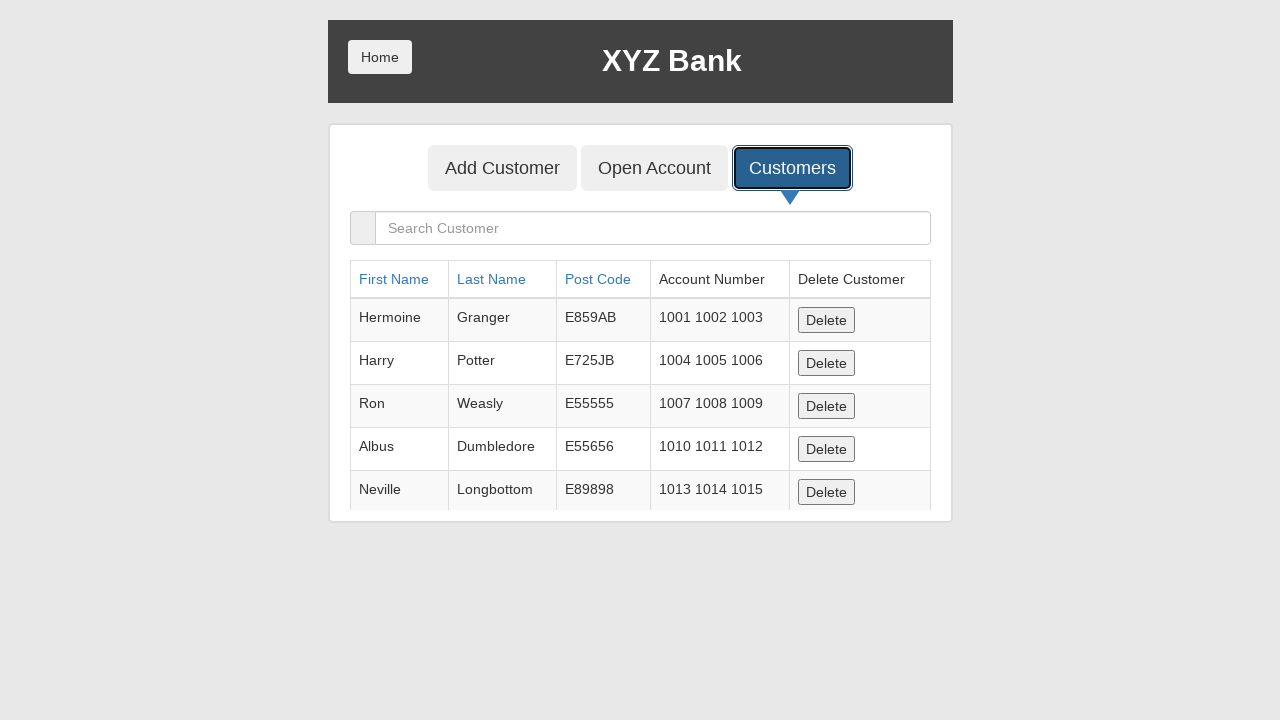

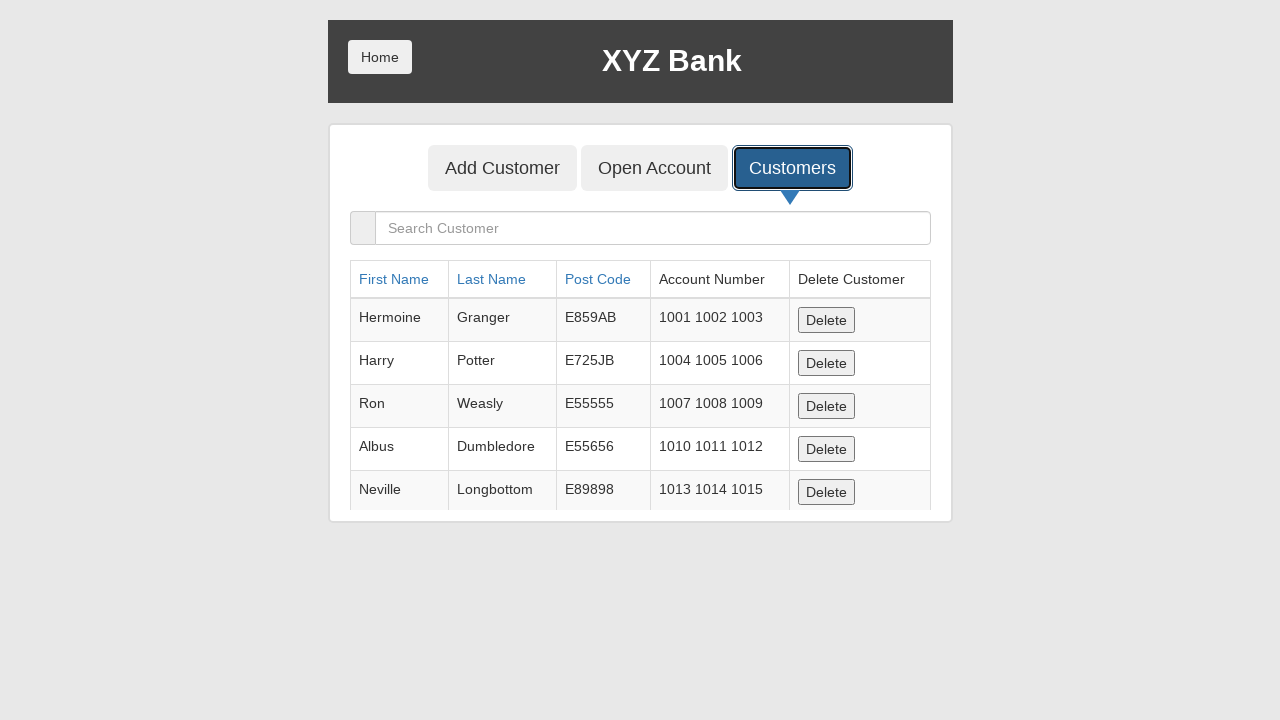